Tests navigation to All Courses page on an LMS website by clicking the "All Courses" link and verifying that course listings are displayed

Starting URL: https://alchemy.hguy.co/lms

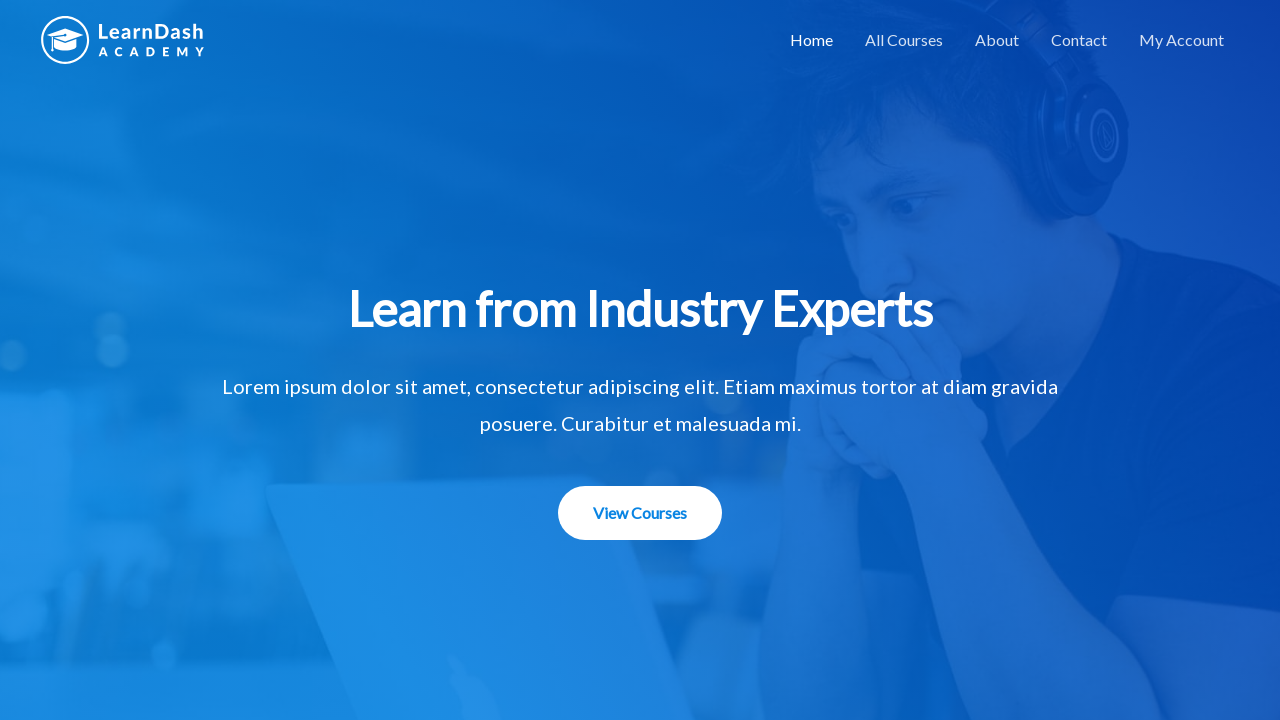

Clicked on 'All Courses' link at (904, 40) on xpath=//a[text()='All Courses']
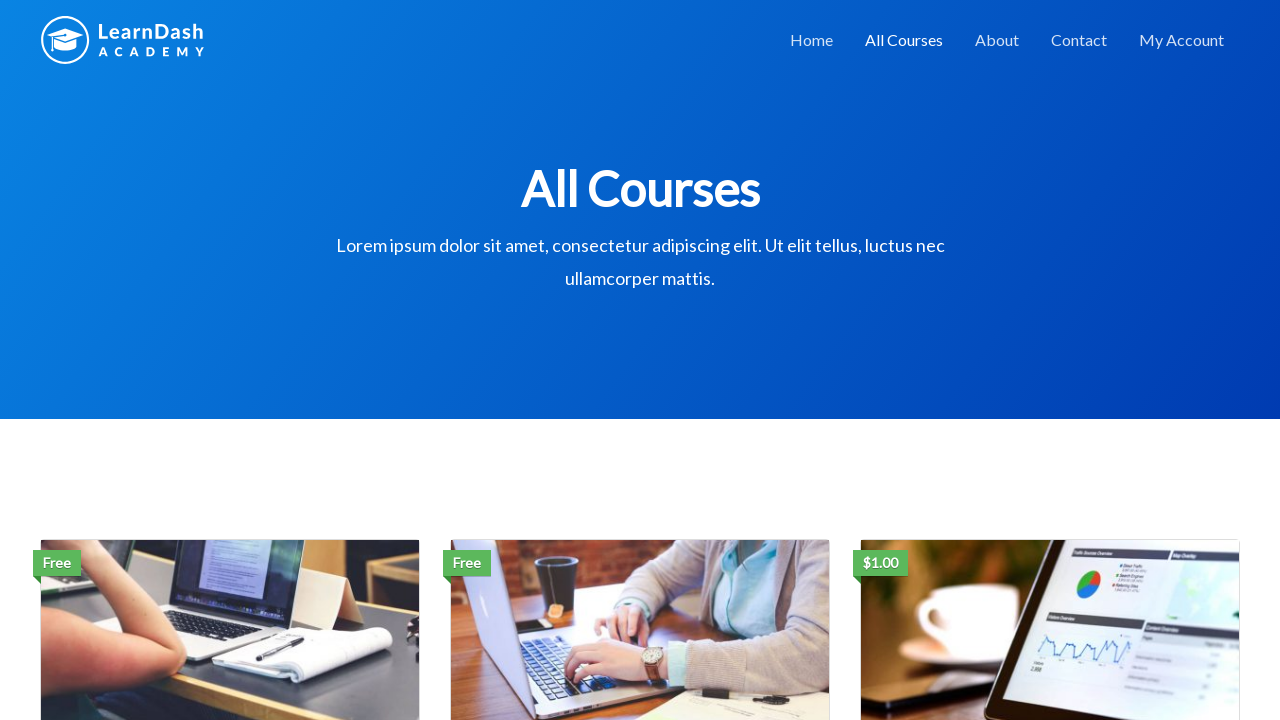

Course listings loaded - course headings are visible
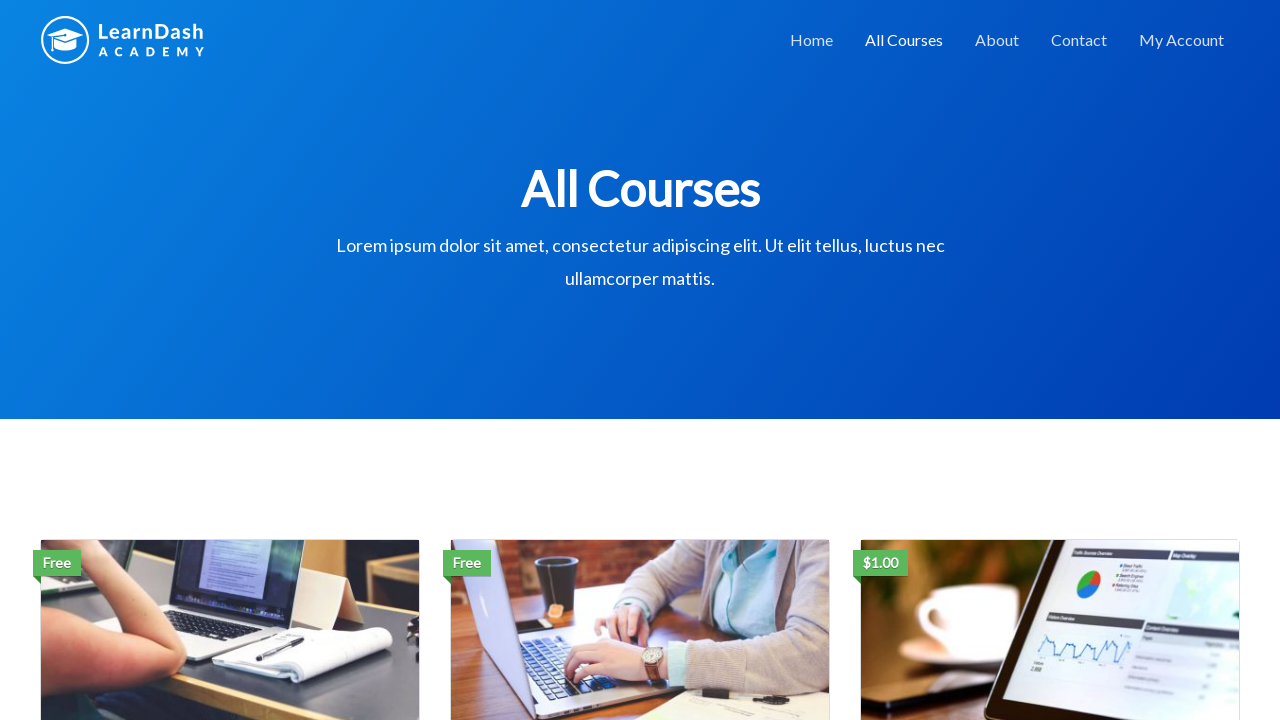

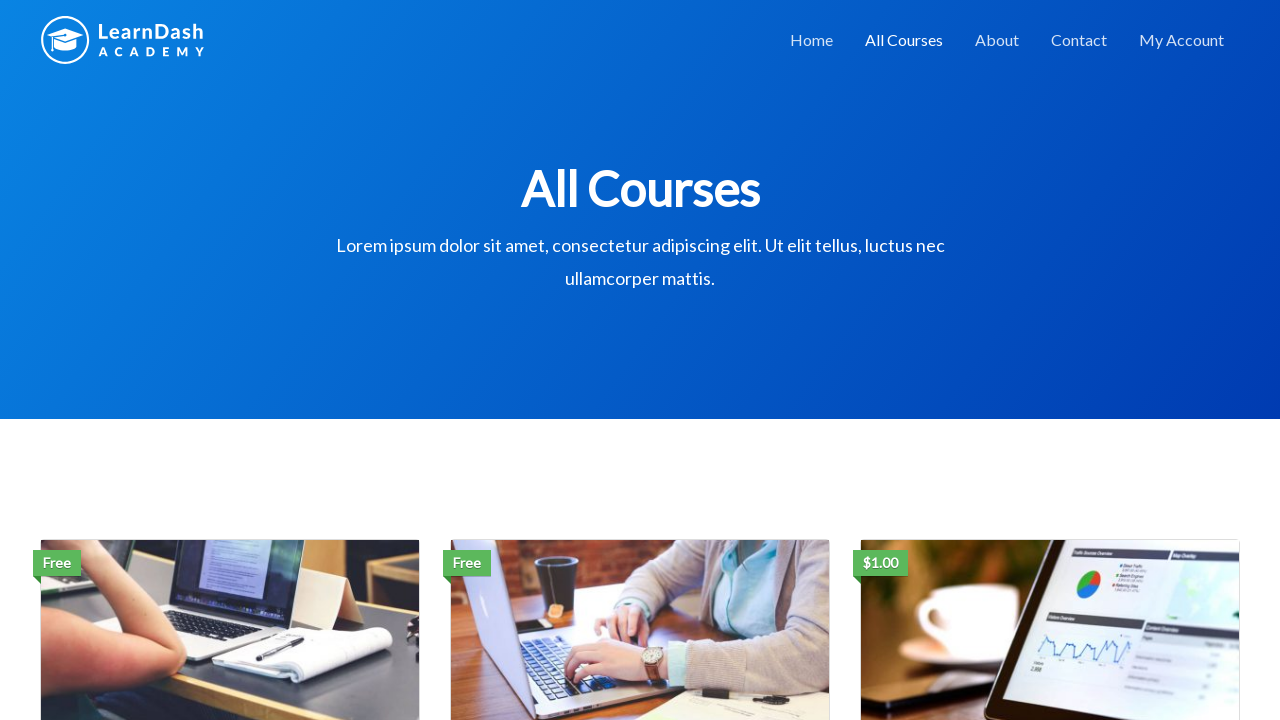